Tests dynamic loading by clicking Start button and waiting for Hello World text to appear

Starting URL: http://the-internet.herokuapp.com/dynamic_loading/1

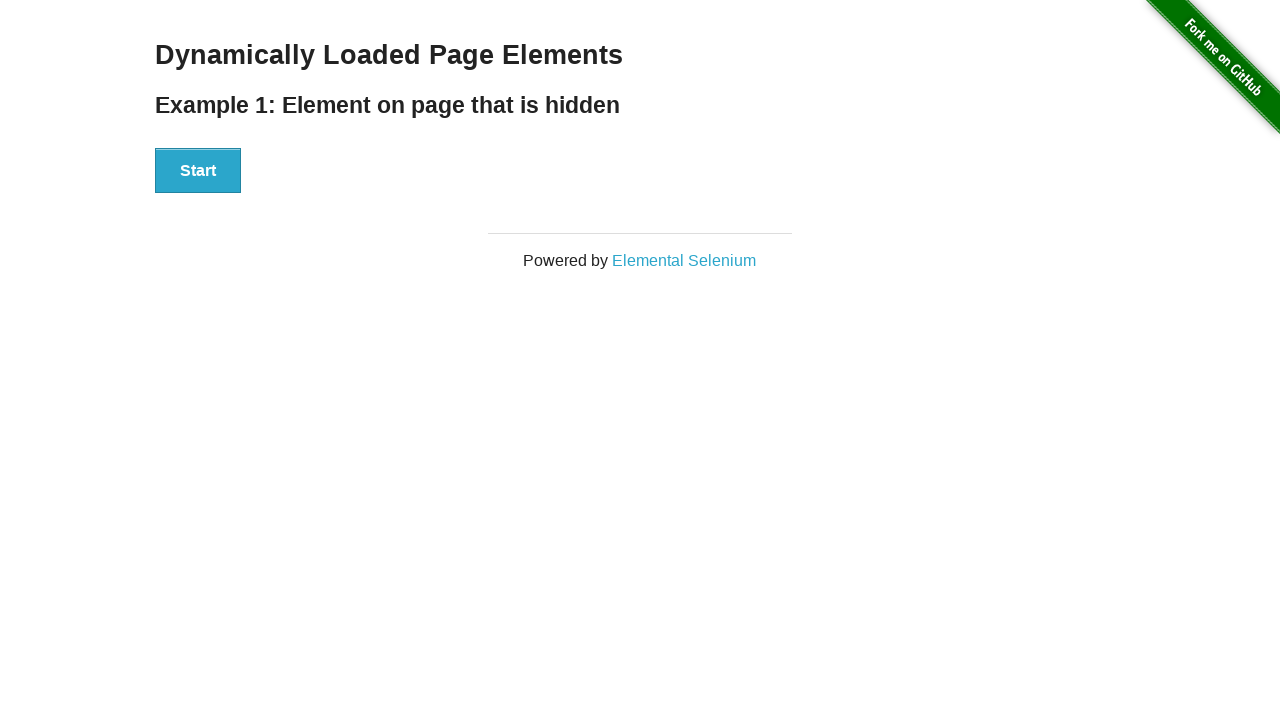

Clicked Start button to initiate dynamic loading at (198, 171) on button:has-text('Start')
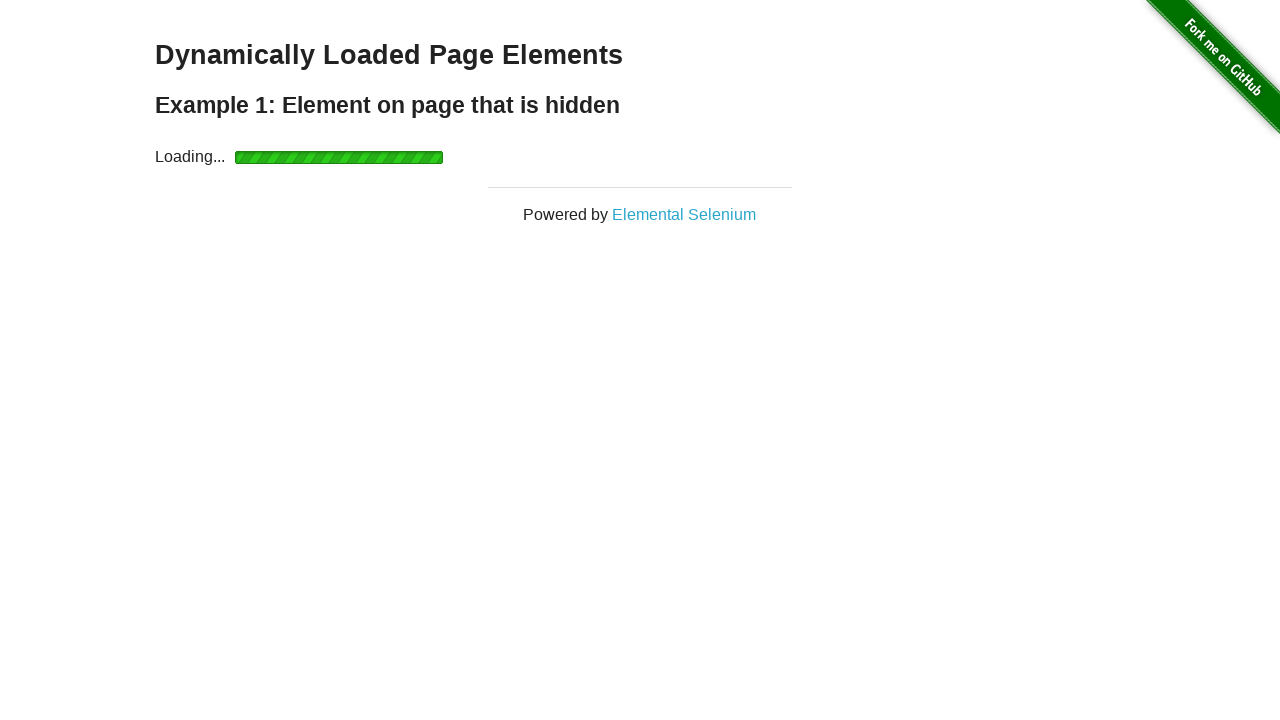

Waited for Hello World text to appear and become visible
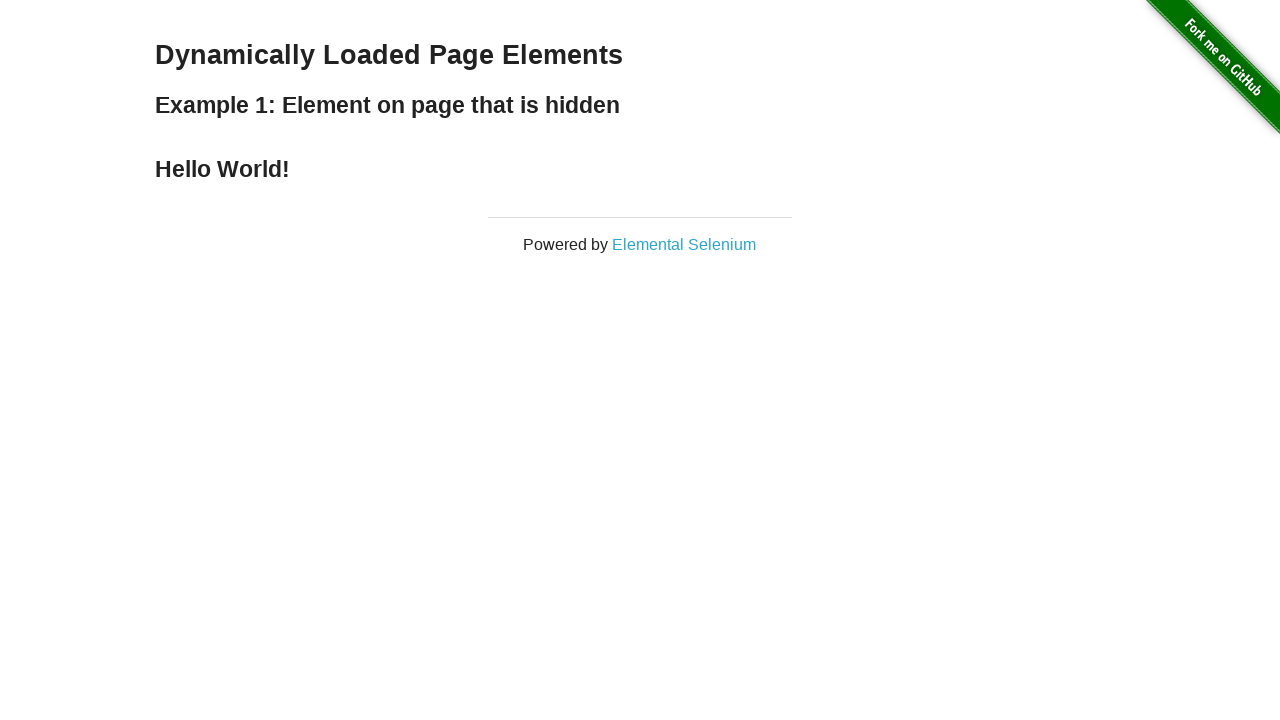

Located Hello World text element
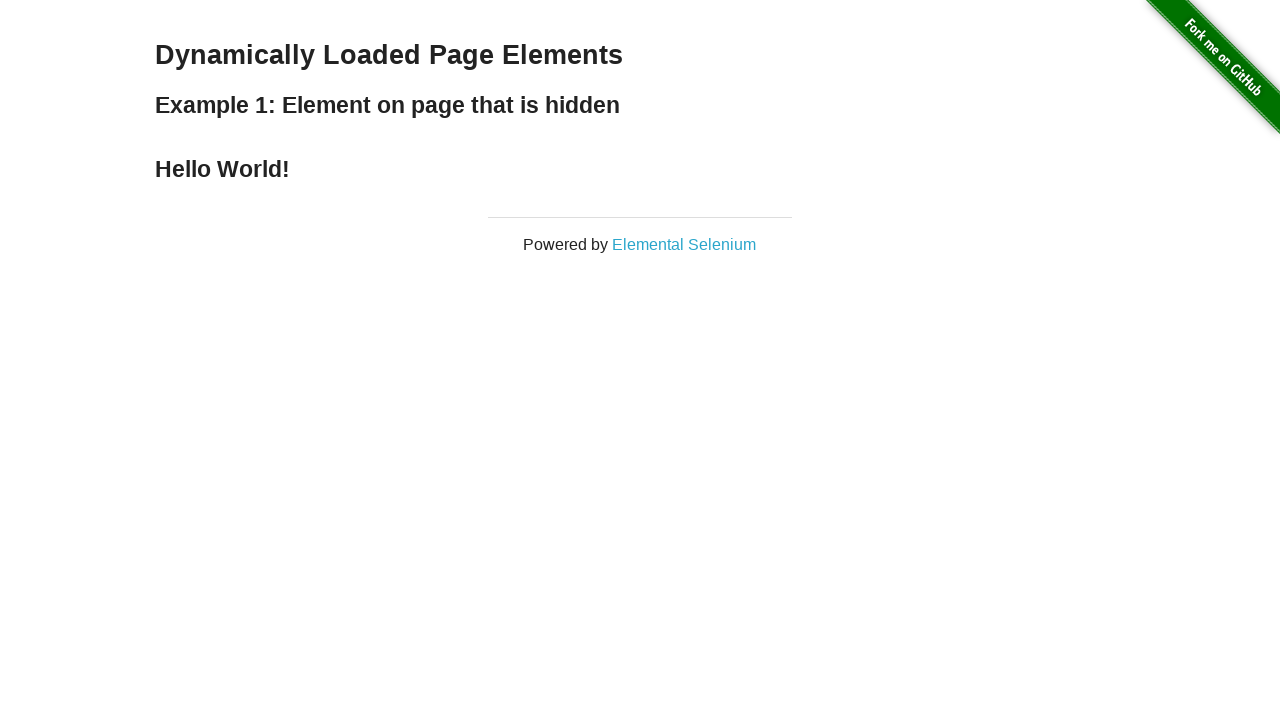

Asserted that Hello World text is visible
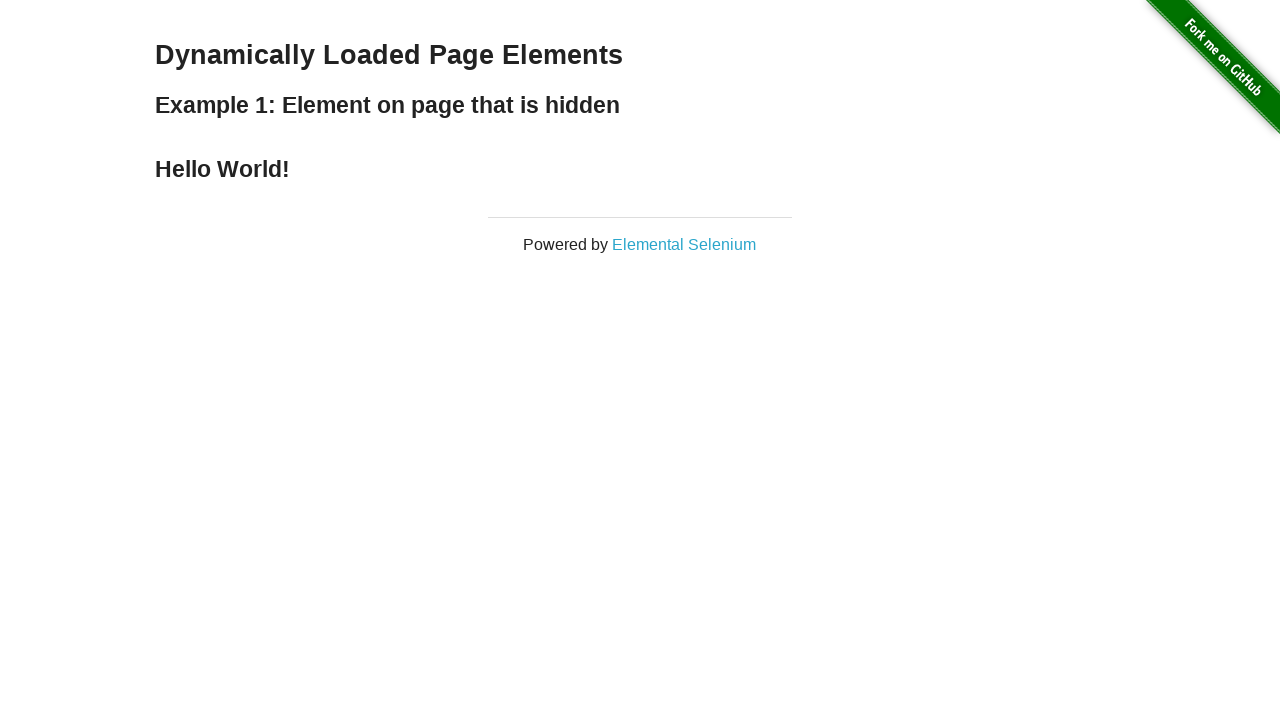

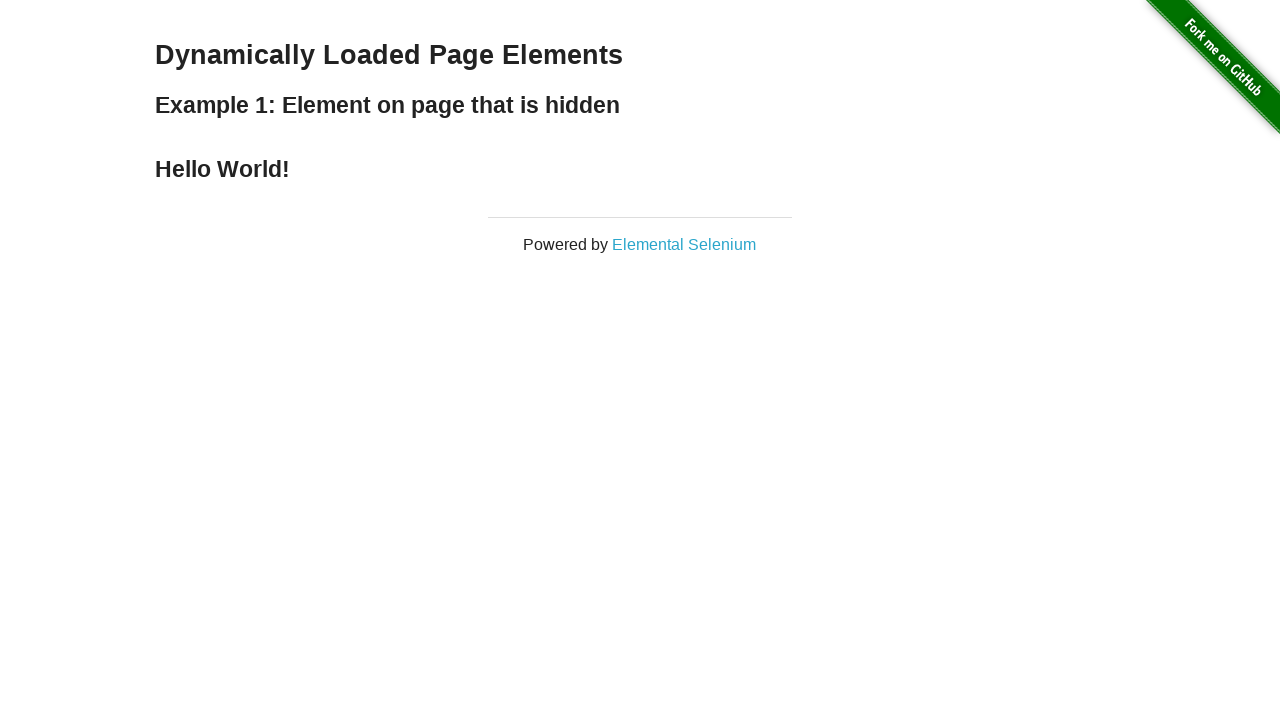